Tests page scrolling functionality by scrolling down and up on the Selenium documentation website using JavaScript execution

Starting URL: https://selenium.dev

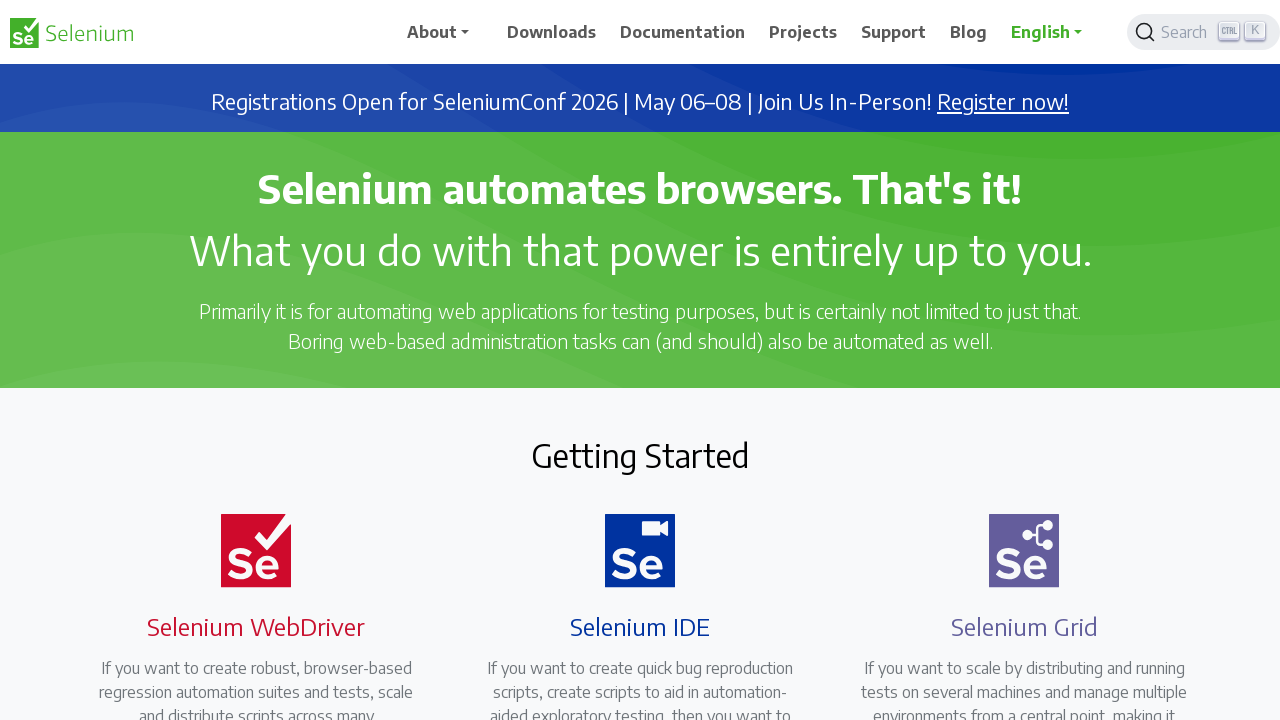

Scrolled down 1000 pixels using JavaScript
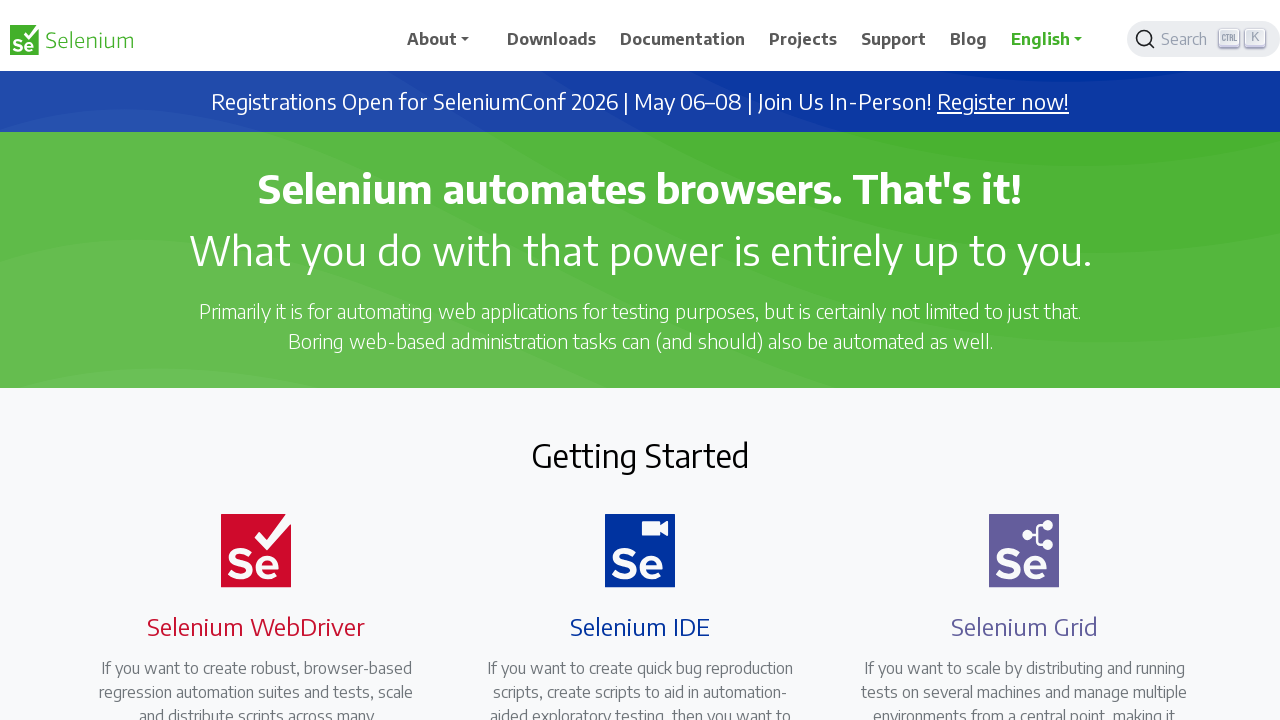

Waited 3000ms for page to settle after first scroll
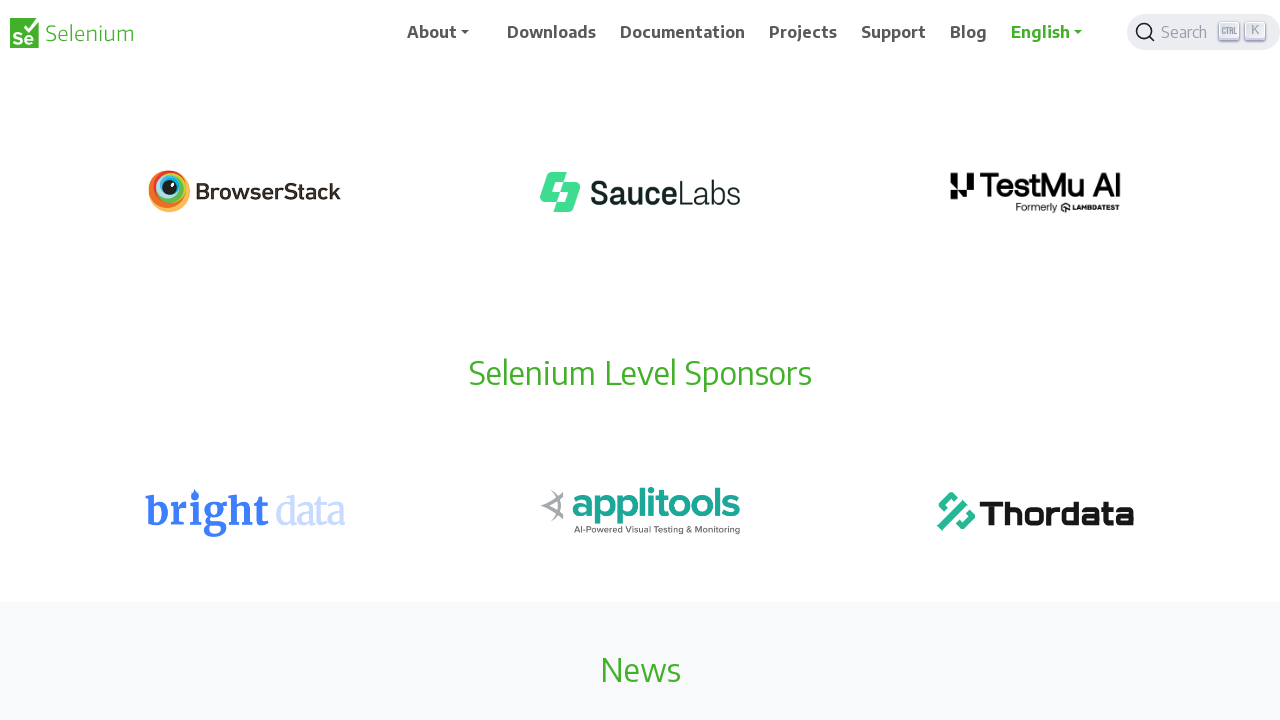

Scrolled down another 1000 pixels using JavaScript
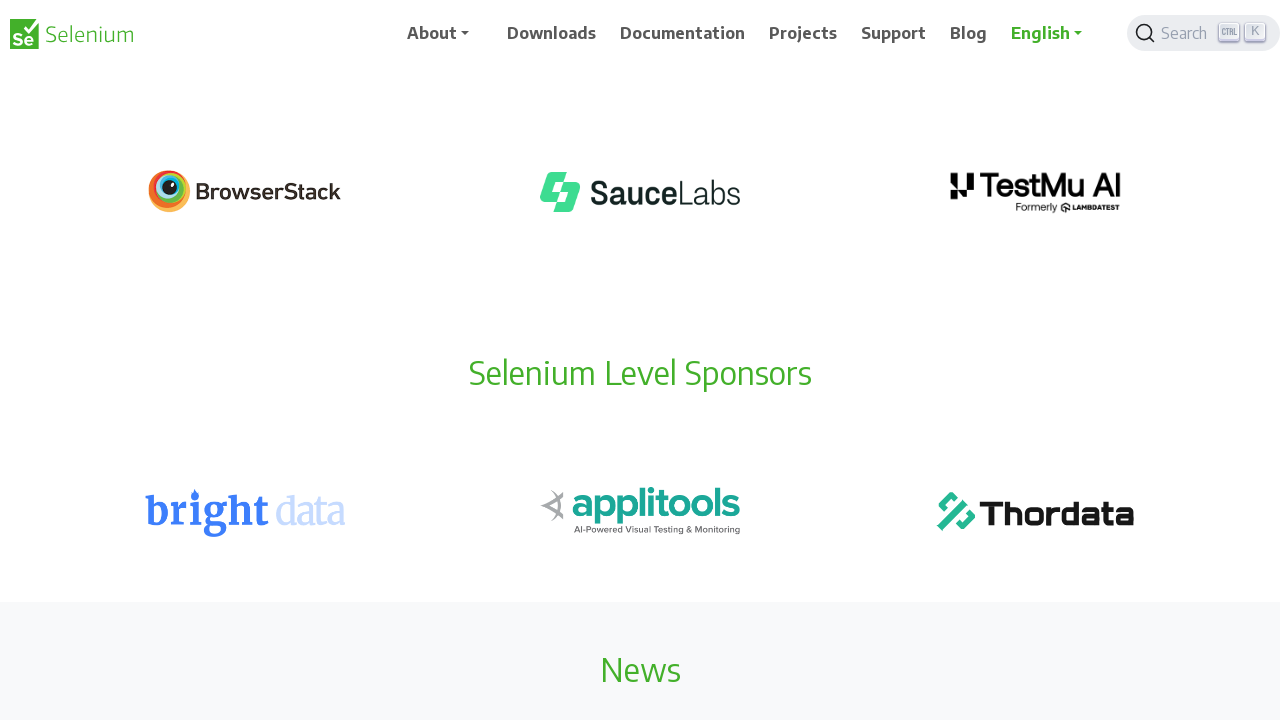

Waited 3000ms for page to settle after second scroll
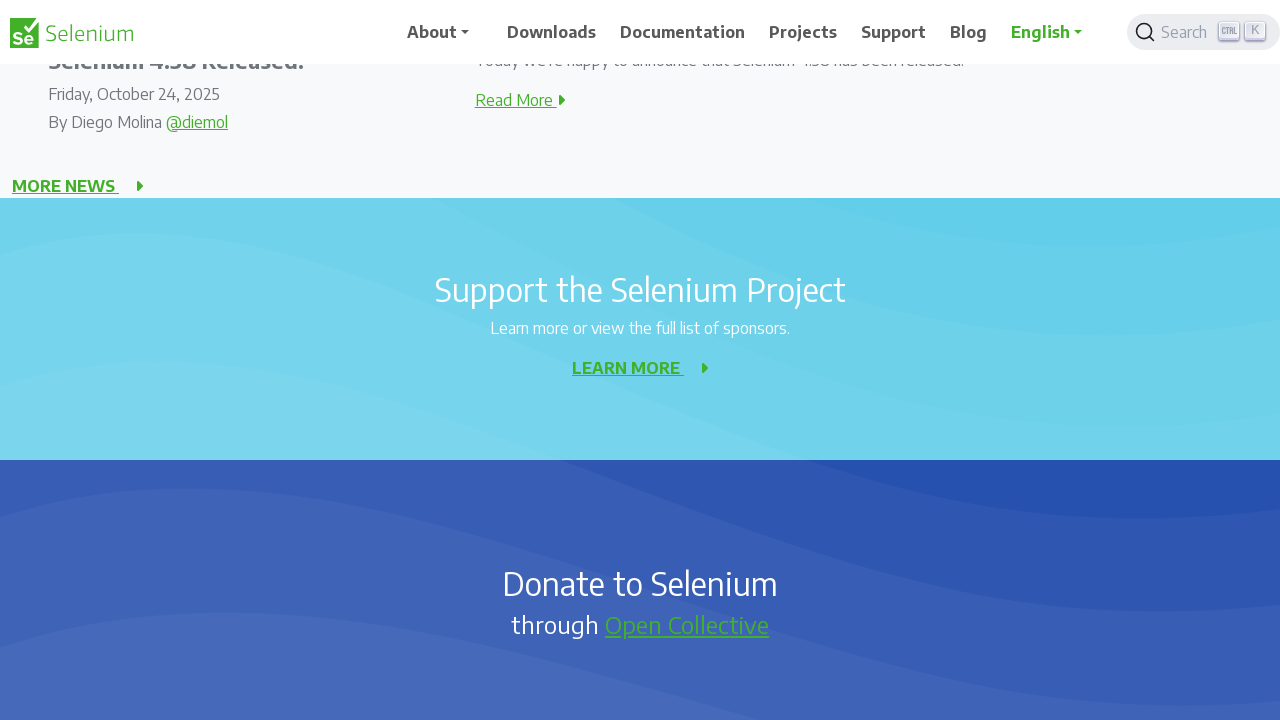

Scrolled up 1000 pixels using JavaScript
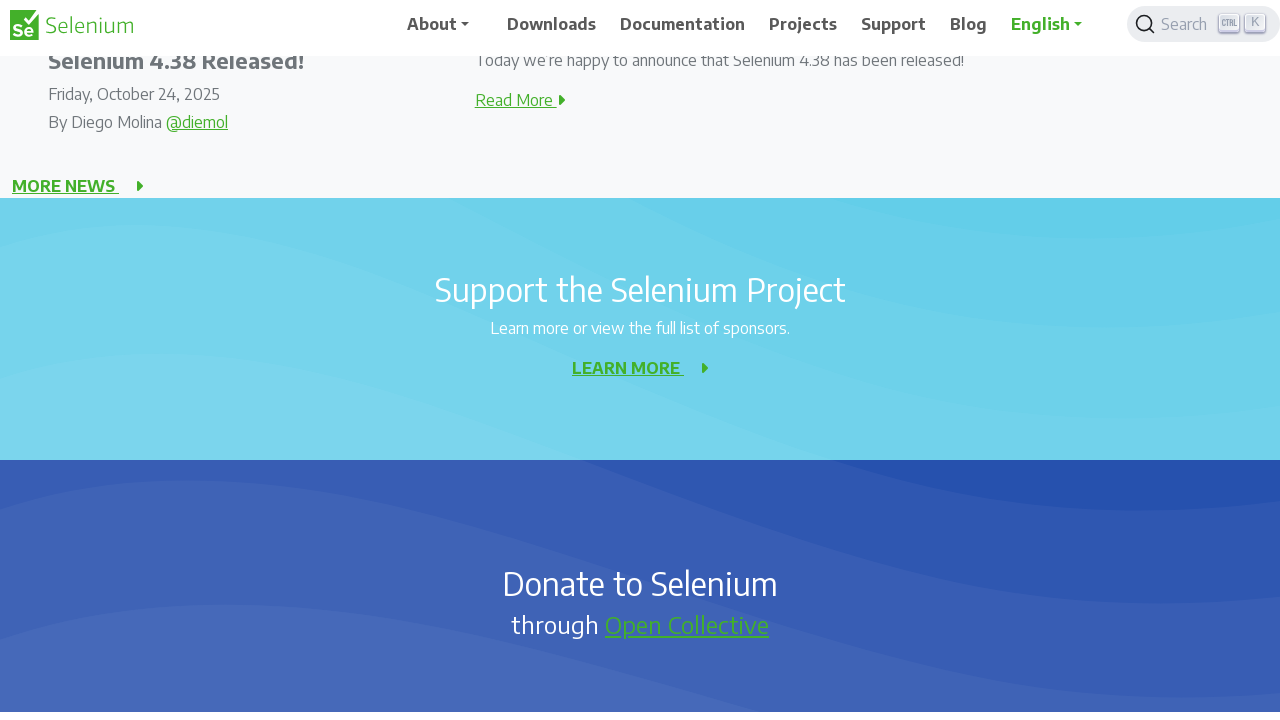

Waited 2000ms for page to settle after scroll up
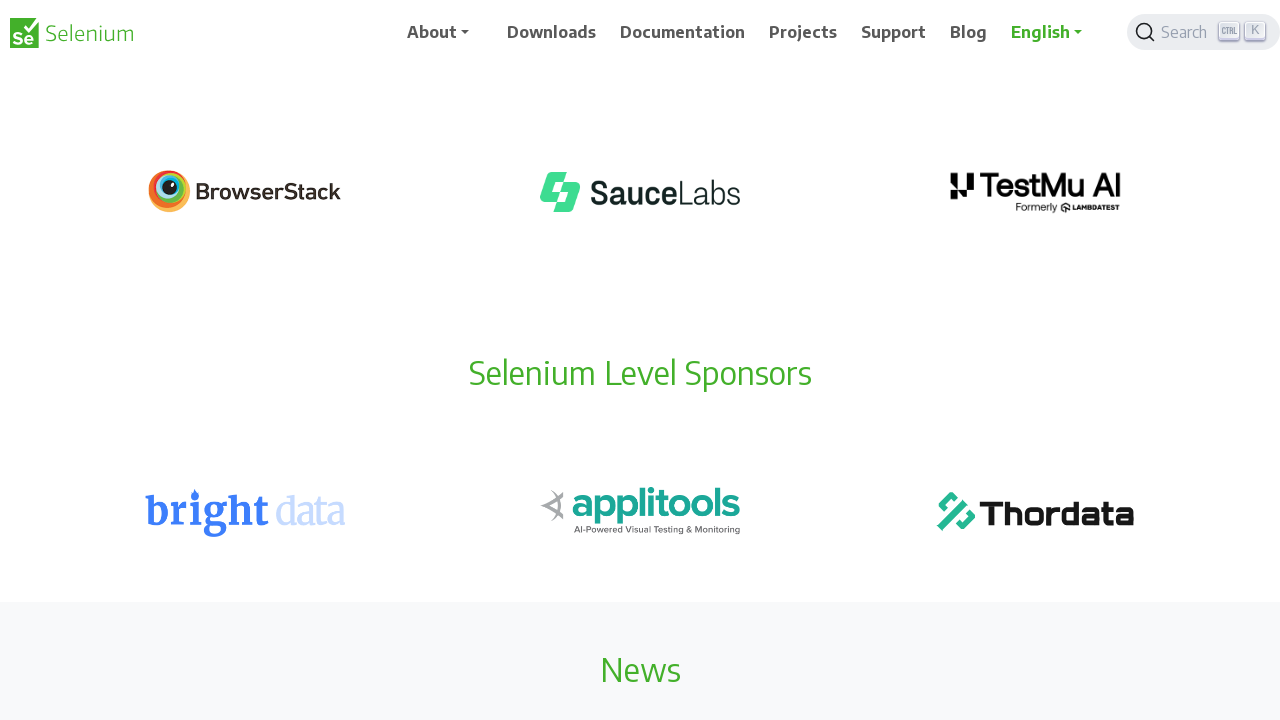

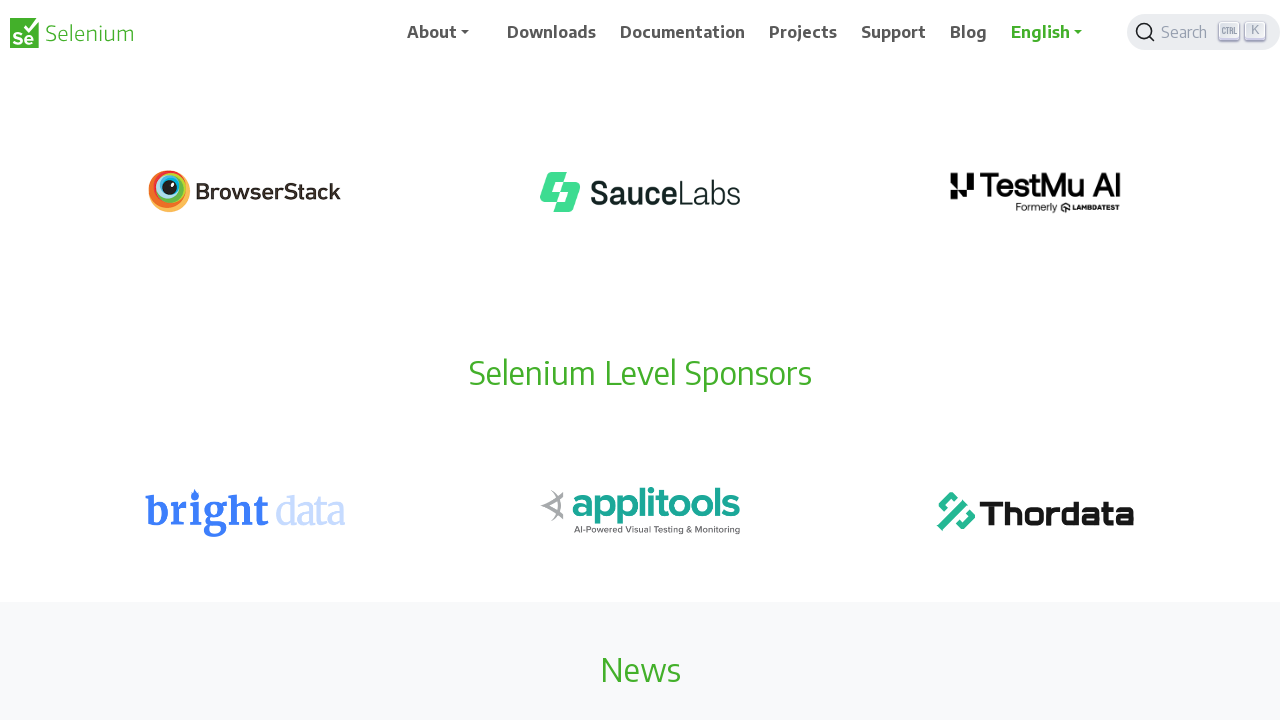